Tests checkbox functionality by navigating to the checkboxes page, selecting the first checkbox if not already selected, and deselecting the second checkbox if selected, then verifying the states.

Starting URL: https://the-internet.herokuapp.com/

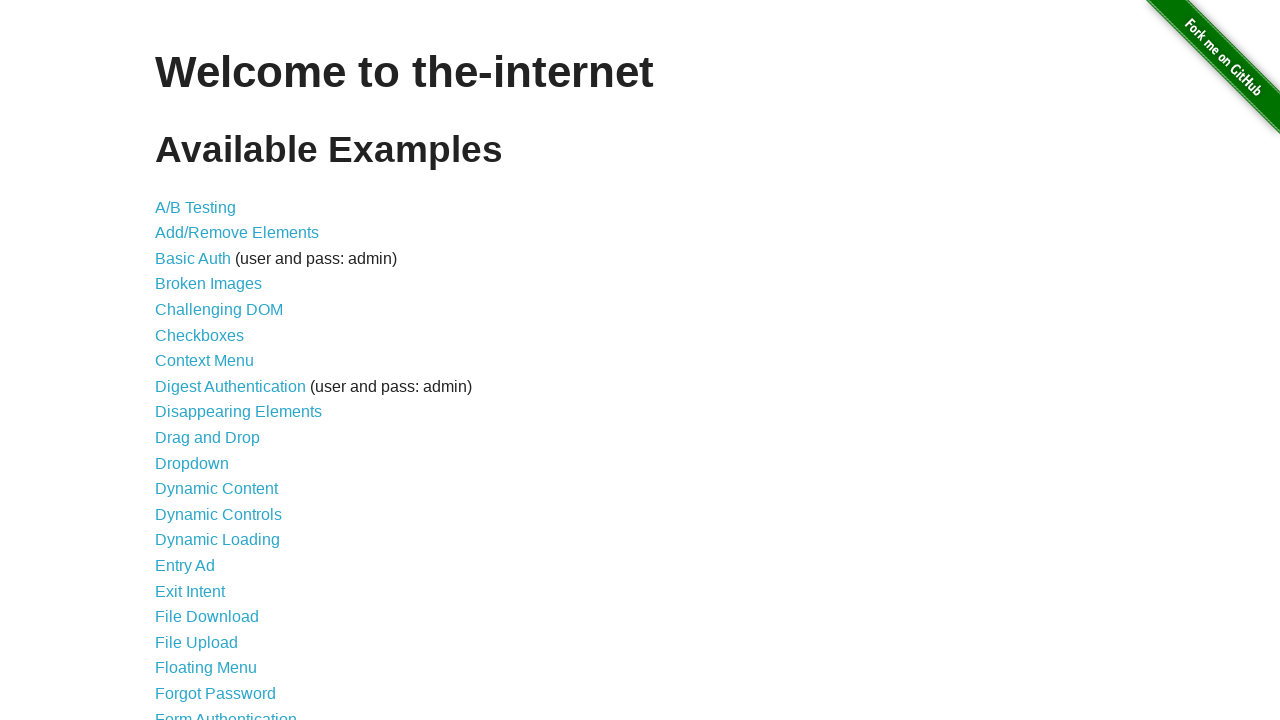

Clicked on Checkboxes link at (200, 335) on xpath=//a[text()='Checkboxes']
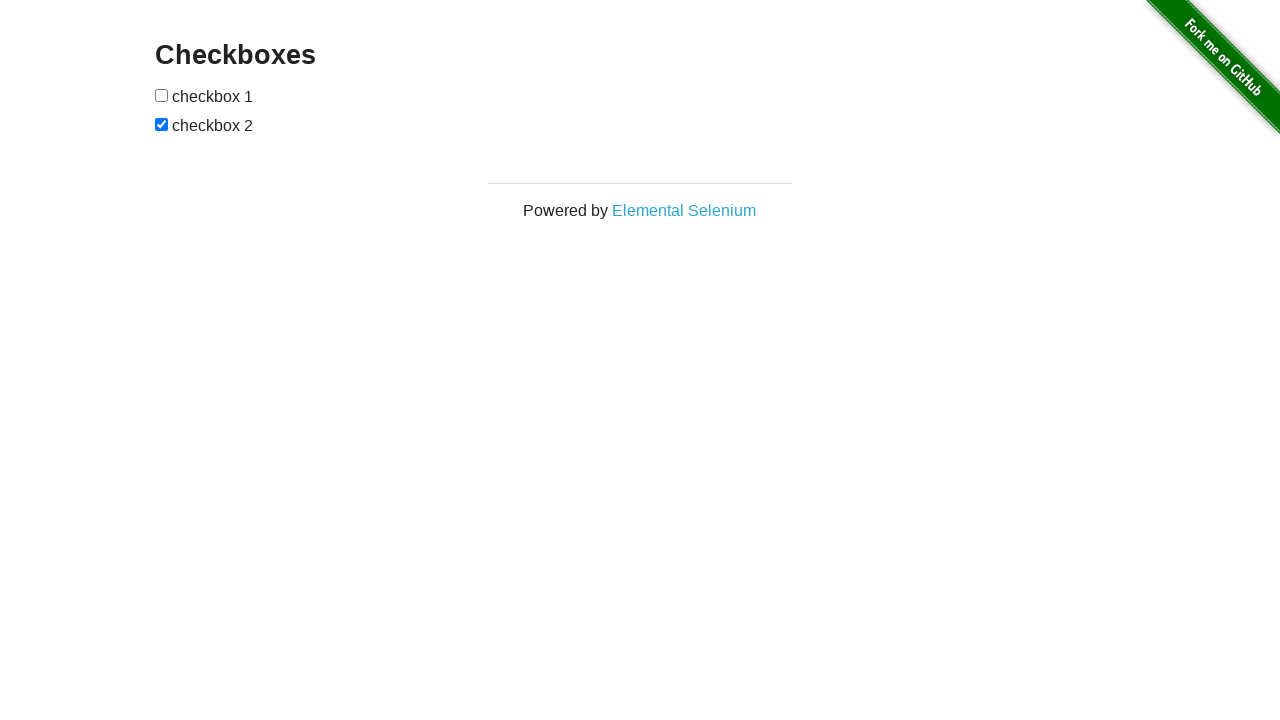

Checkboxes page loaded and checkboxes are present
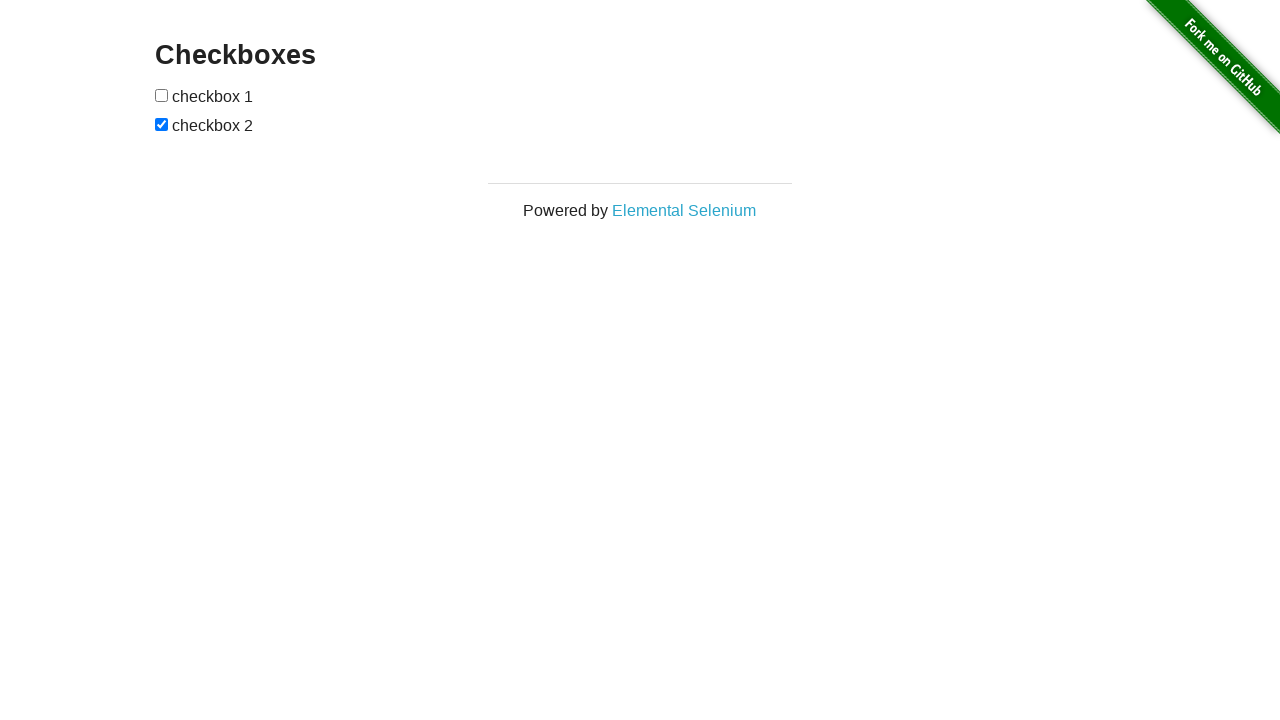

Located all checkboxes on the page
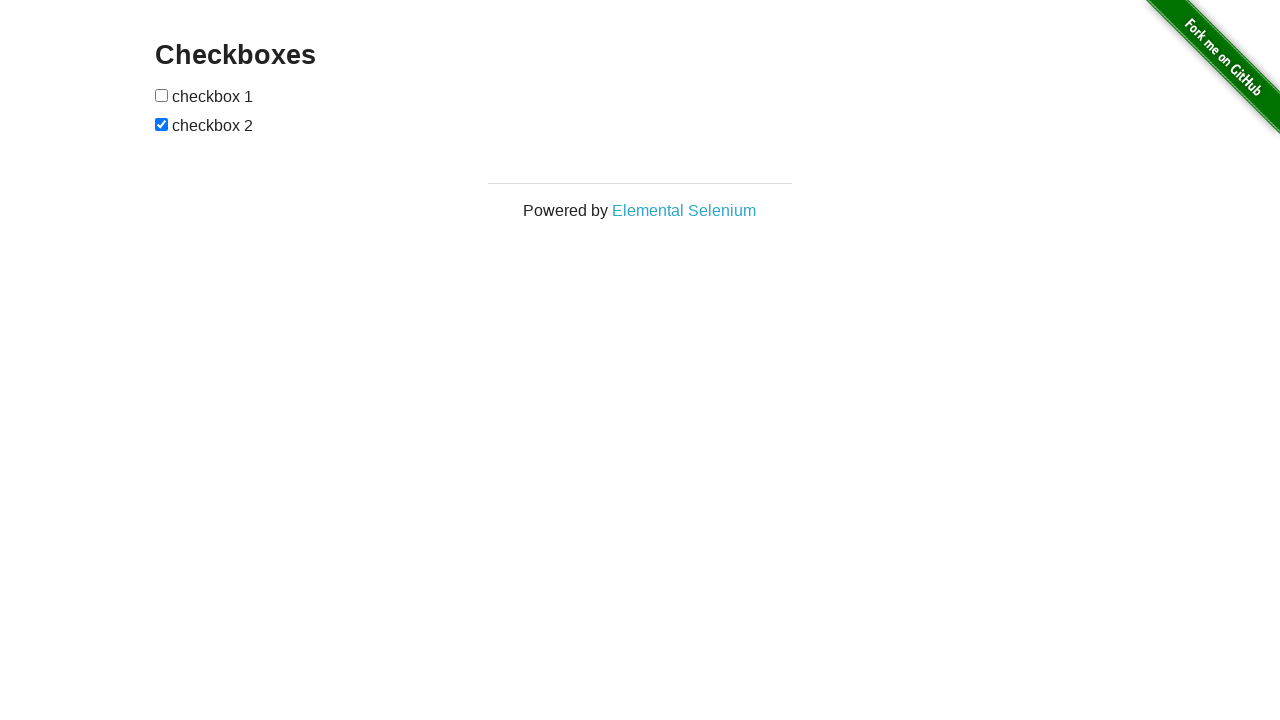

Selected first checkbox element
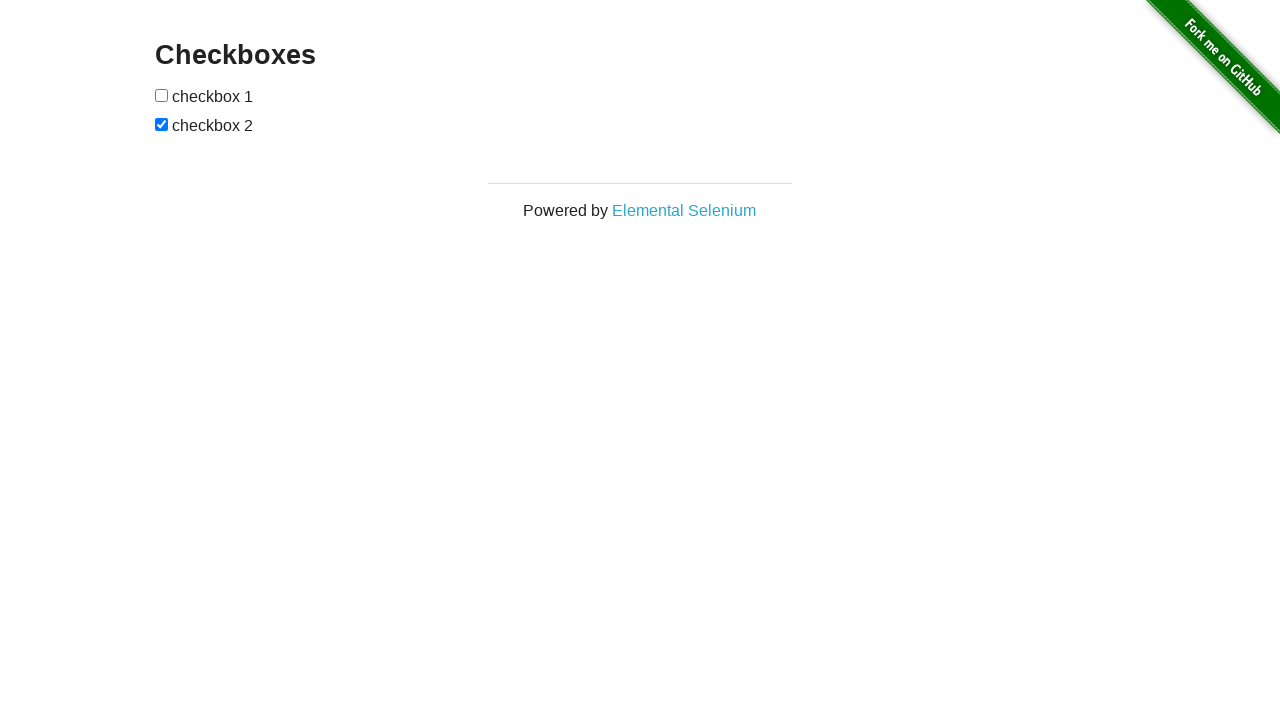

First checkbox was not selected, clicked to select it at (162, 95) on input[type='checkbox'] >> nth=0
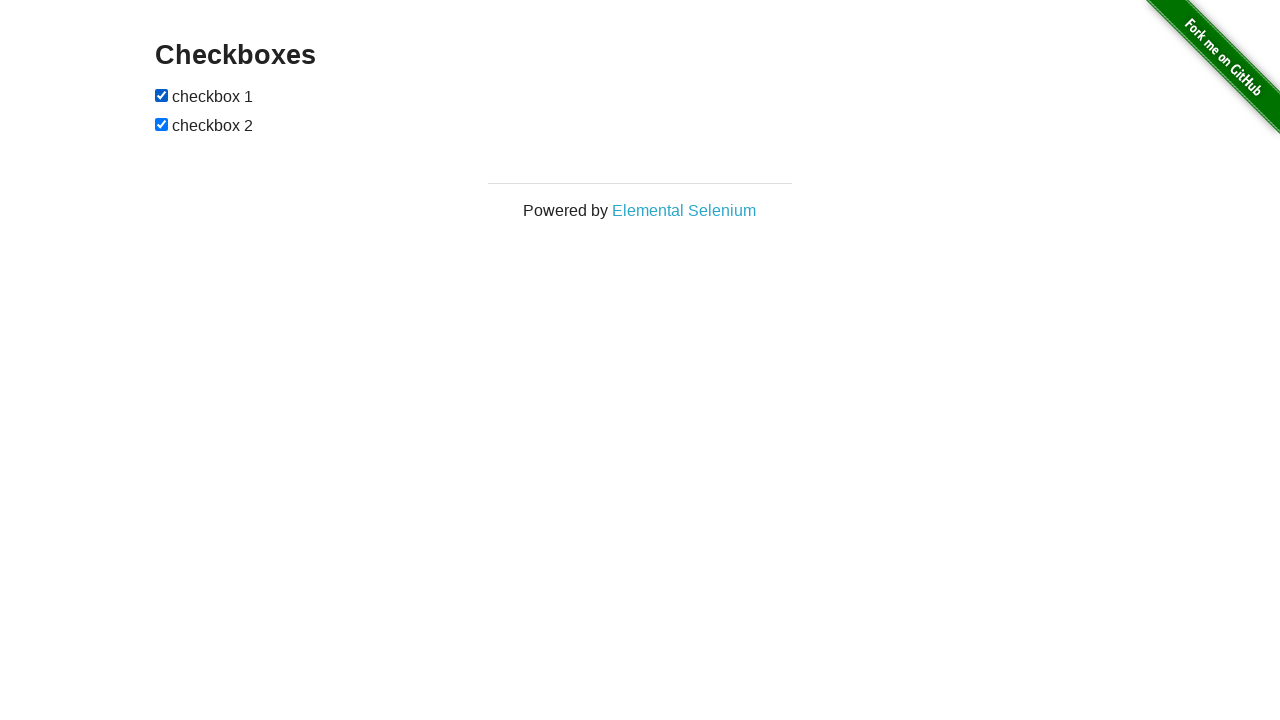

Verified first checkbox is selected
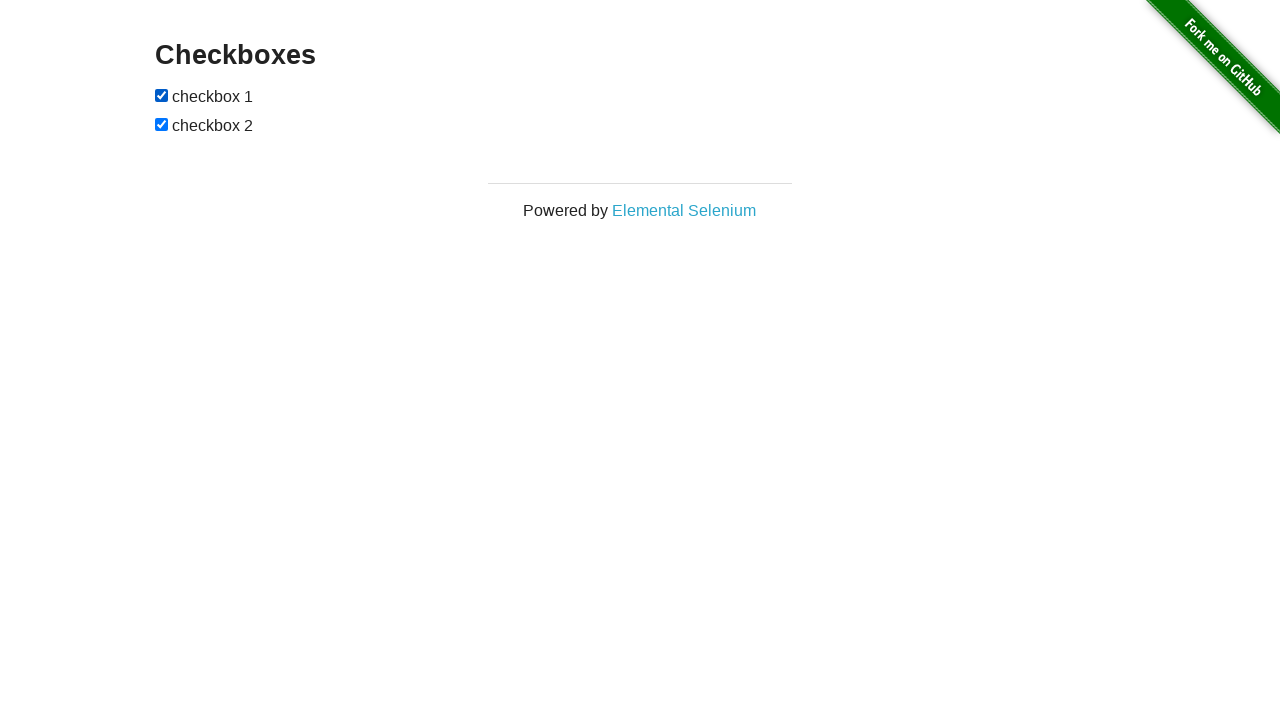

Selected second checkbox element
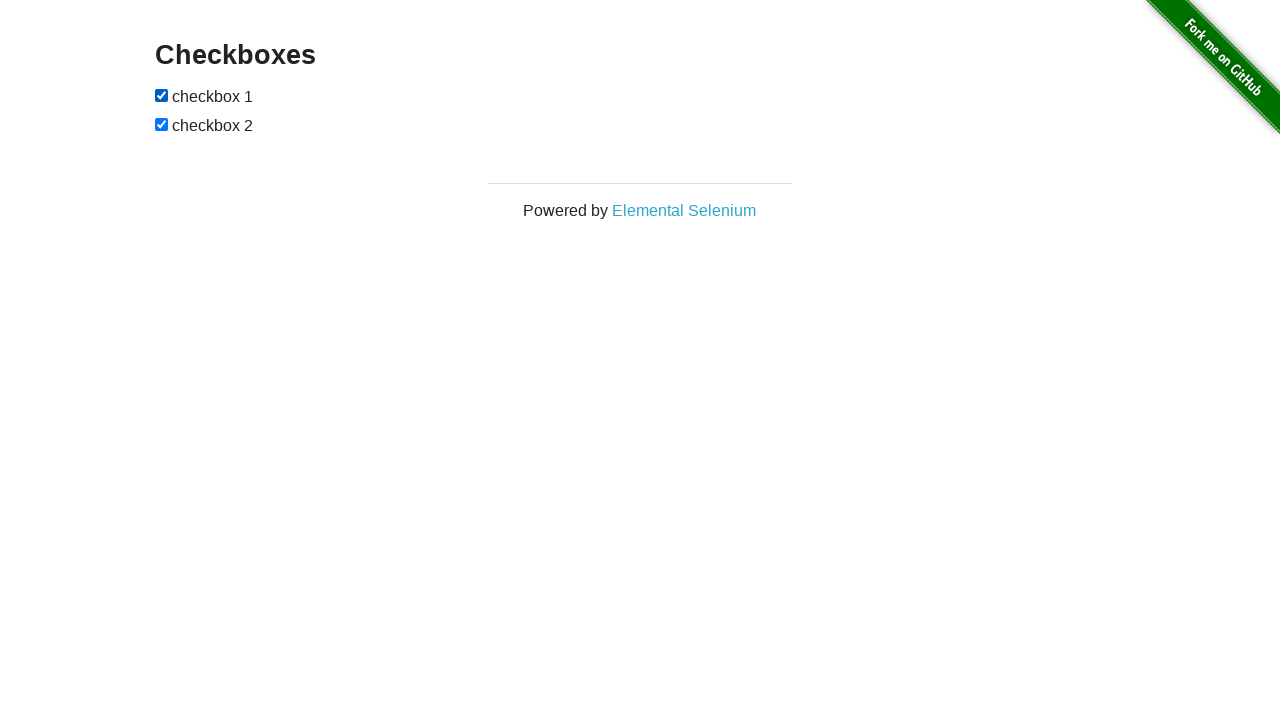

Second checkbox was selected, clicked to deselect it at (162, 124) on input[type='checkbox'] >> nth=1
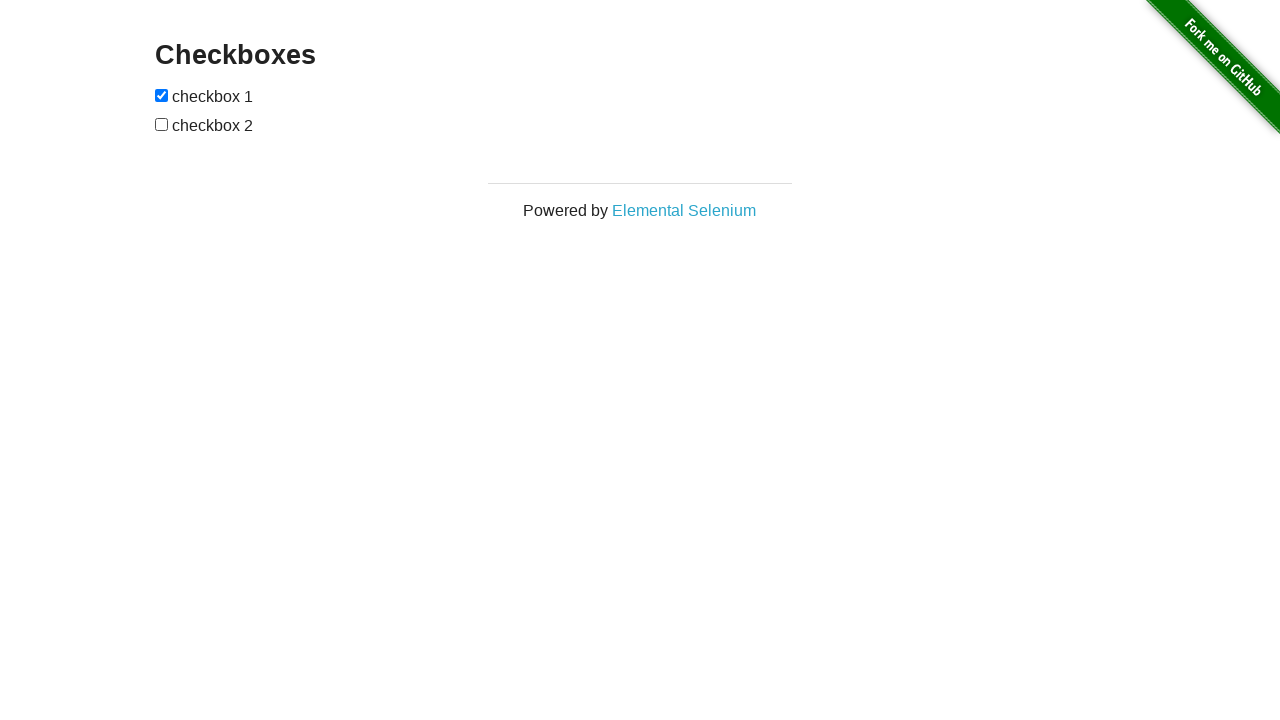

Verified second checkbox is deselected
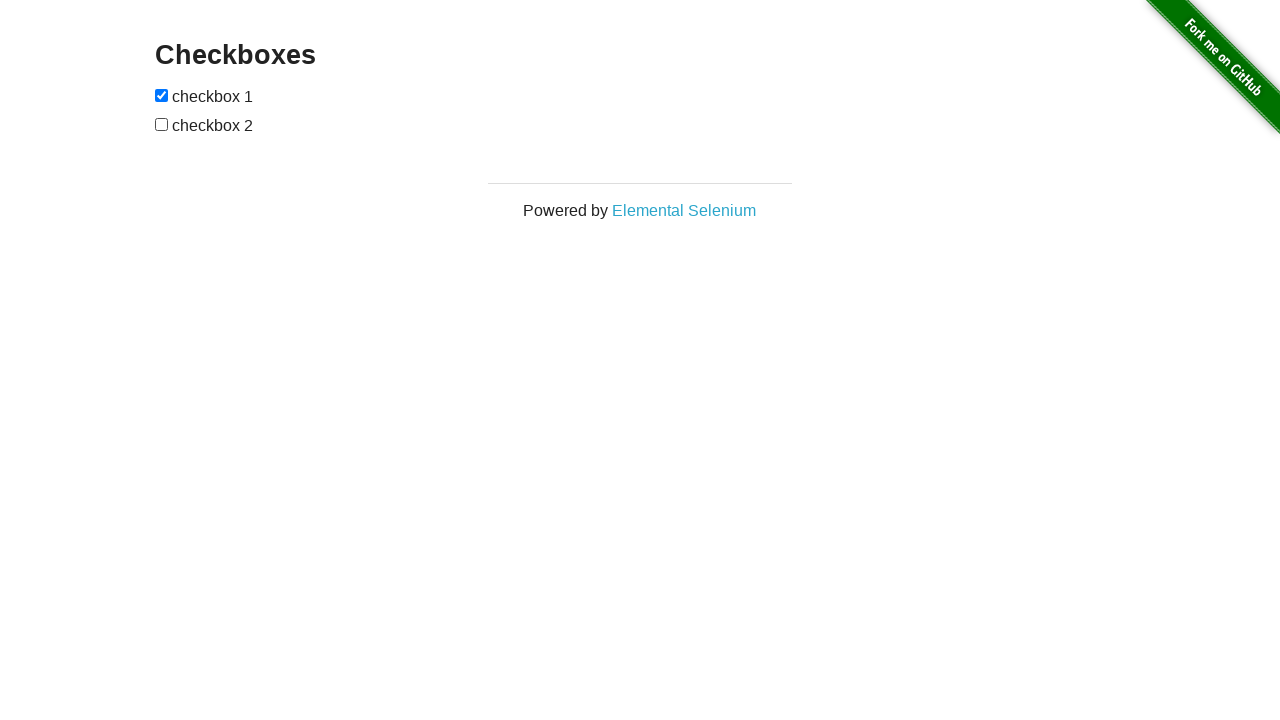

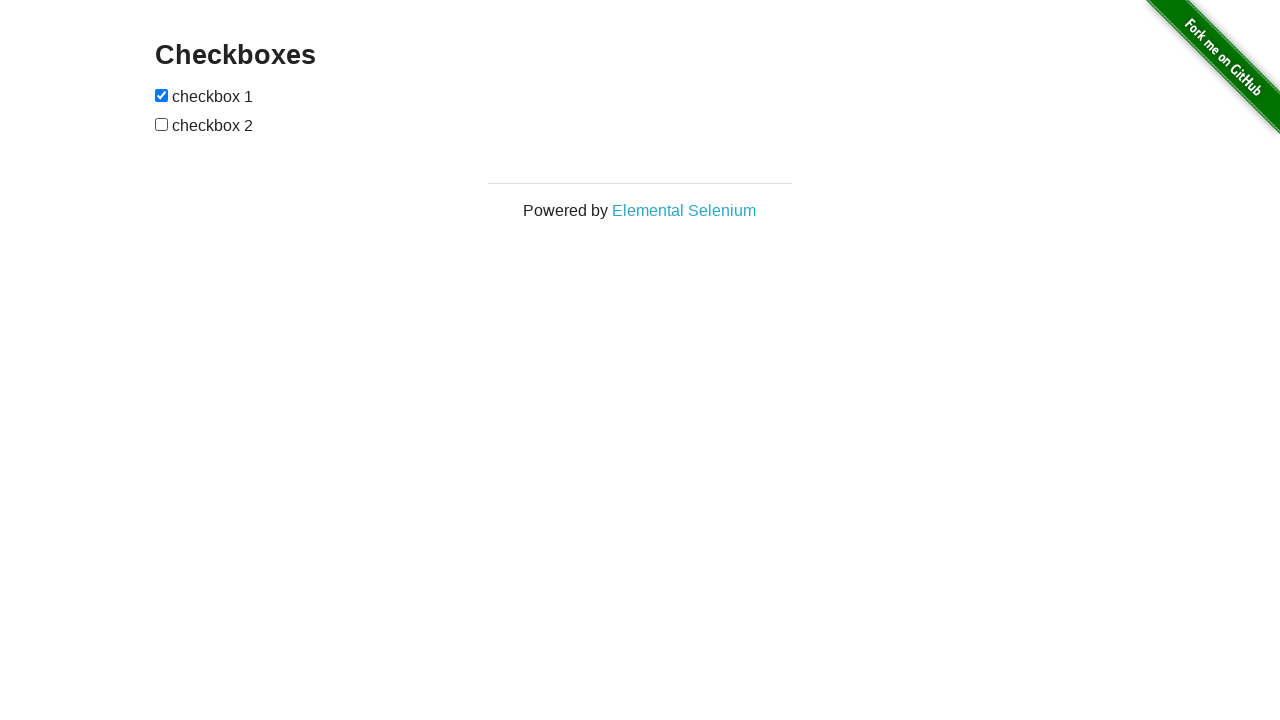